Tests multi-select dropdown functionality by selecting multiple options from a car dropdown list, verifying the selection, and then deselecting all options

Starting URL: http://omayo.blogspot.com/

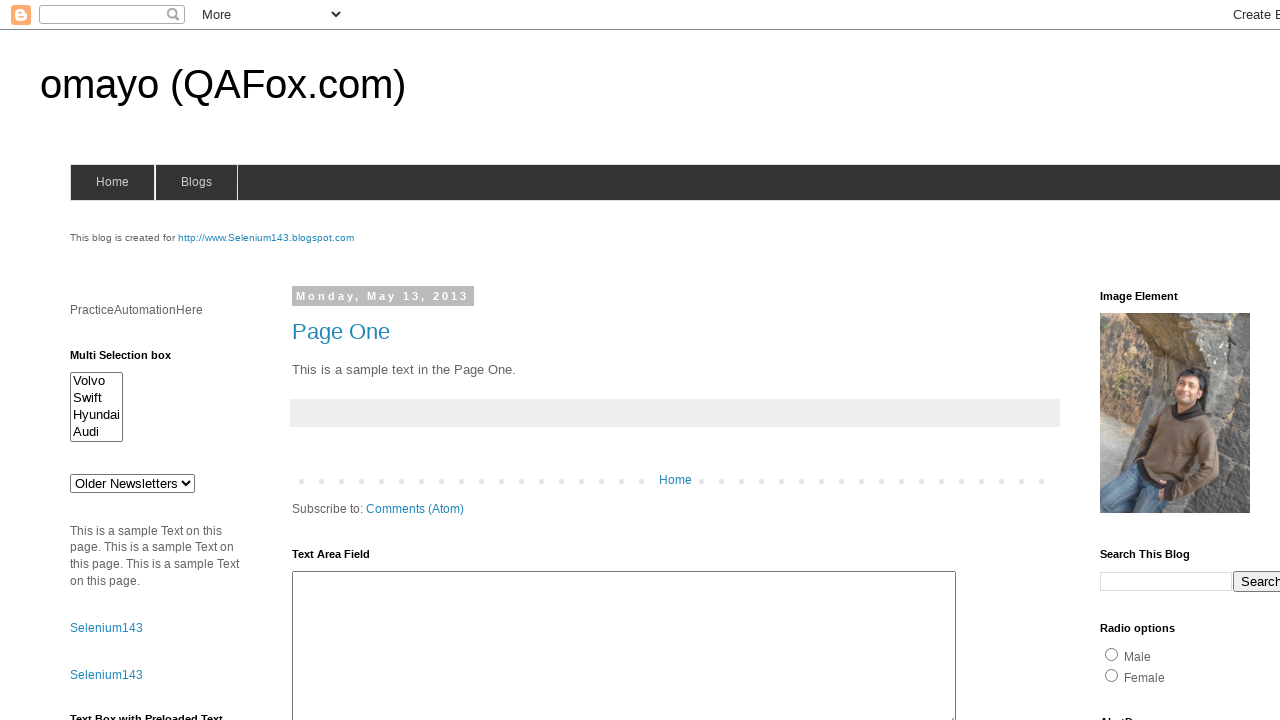

Located multi-select dropdown element with id 'multiselect1'
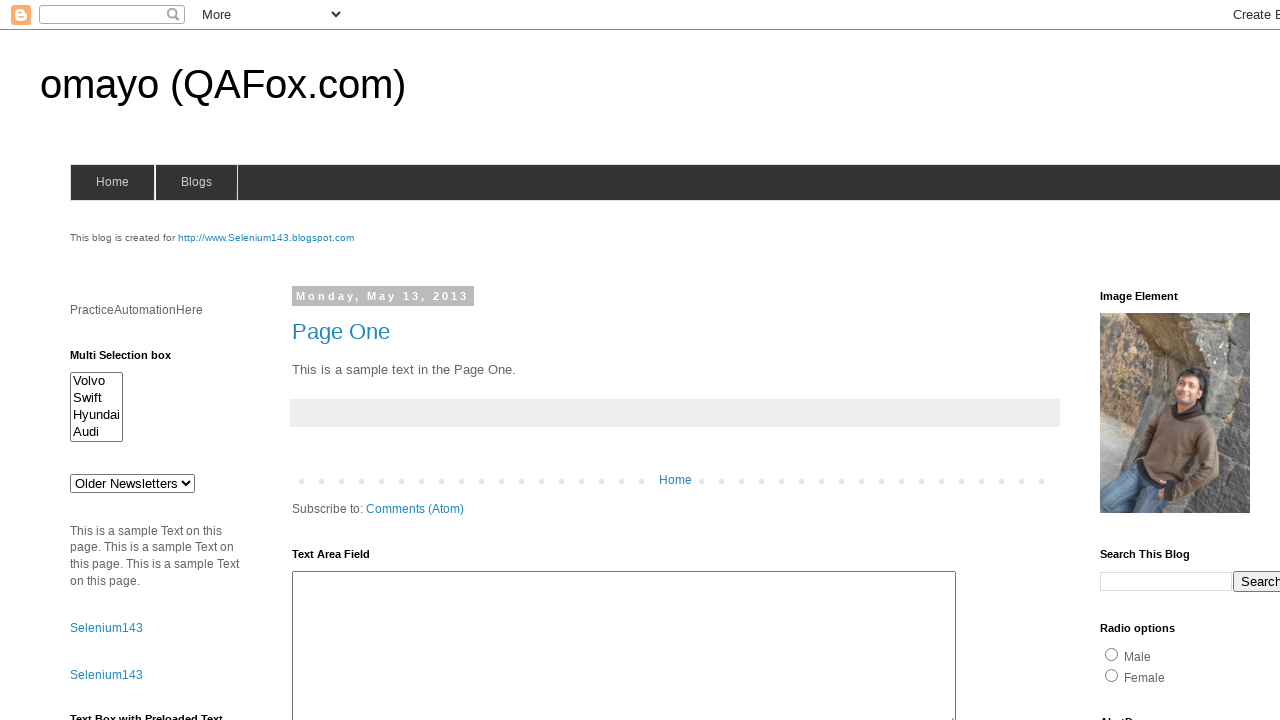

Multi-select dropdown became visible
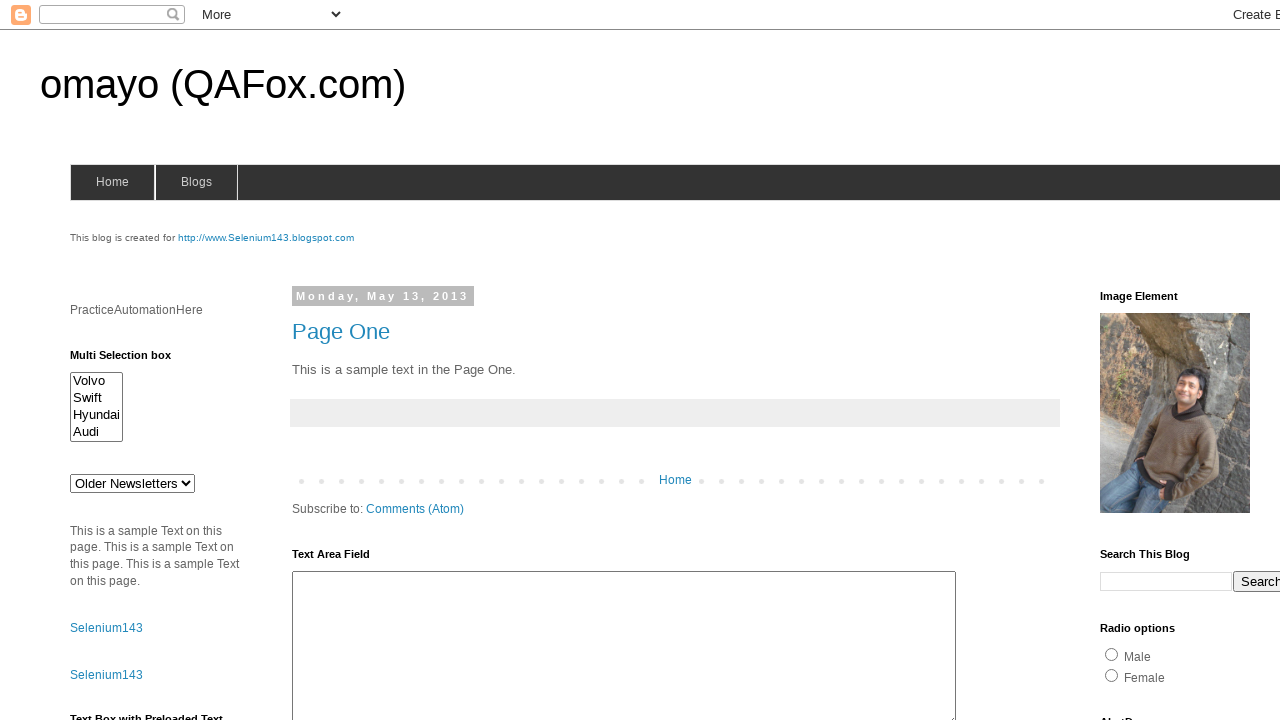

Selected first option (index 0) from dropdown on #multiselect1
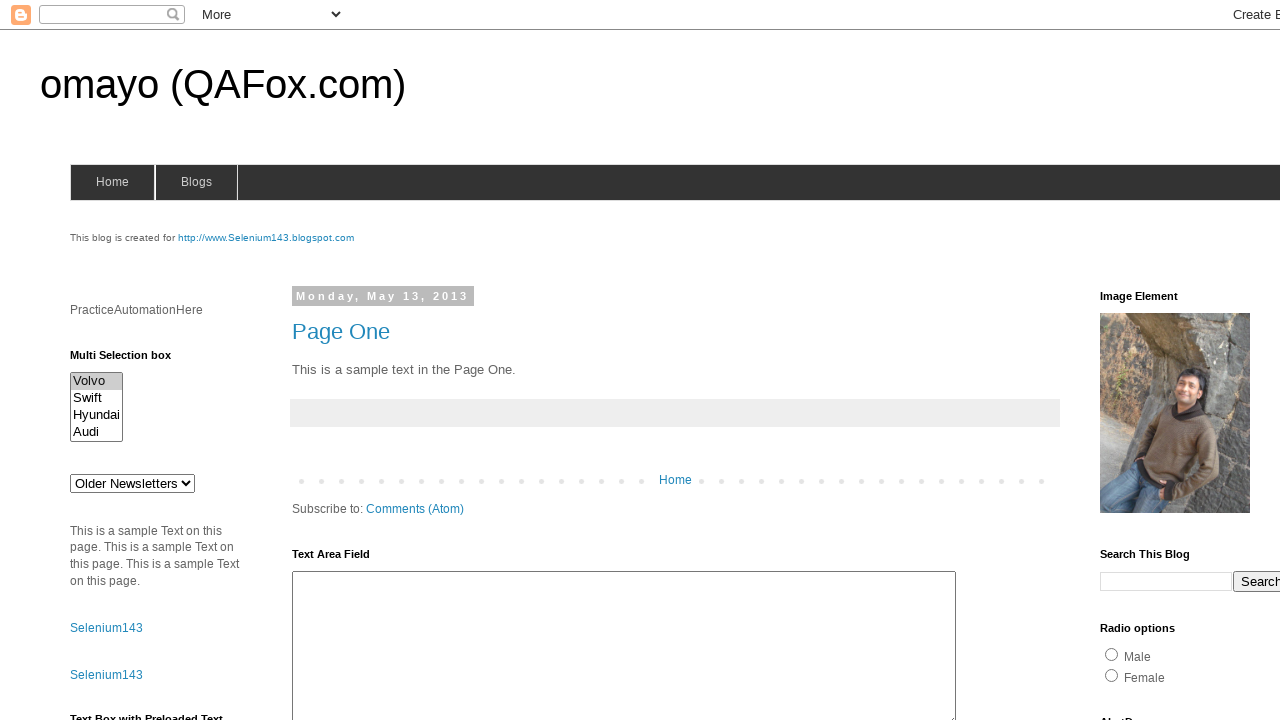

Selected third option (index 2) from dropdown on #multiselect1
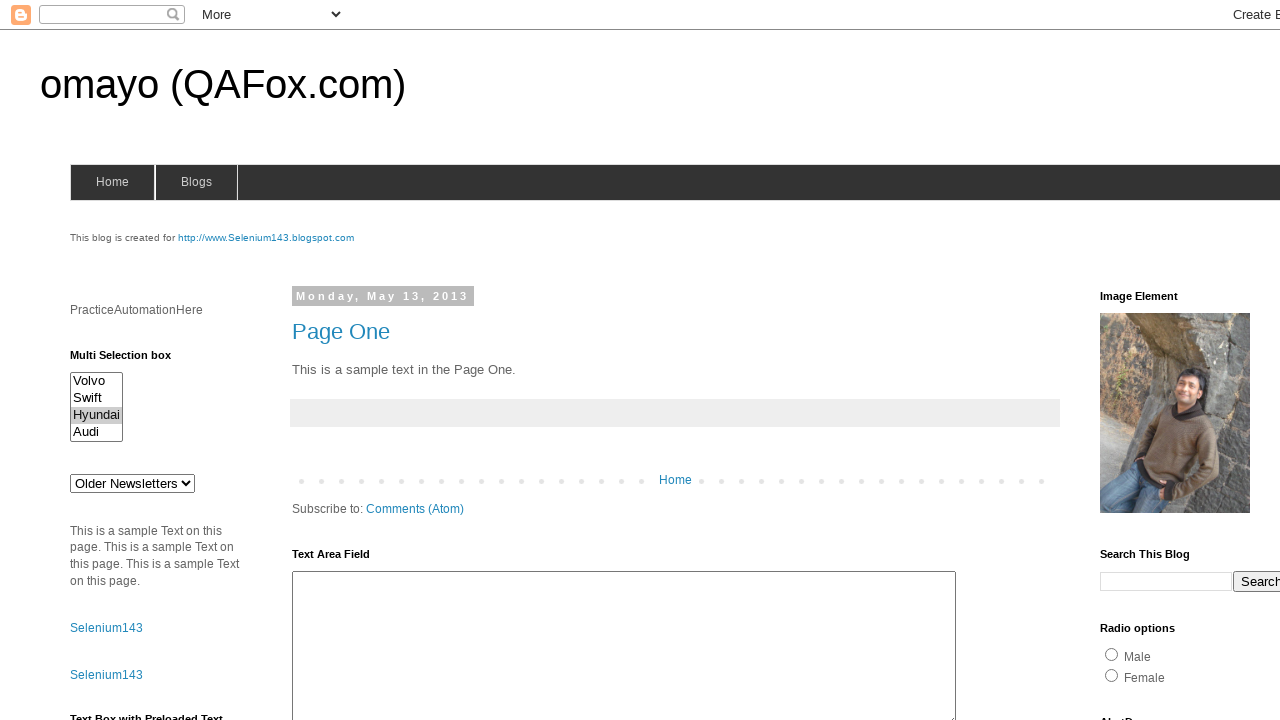

Selected fourth option (index 3) from dropdown on #multiselect1
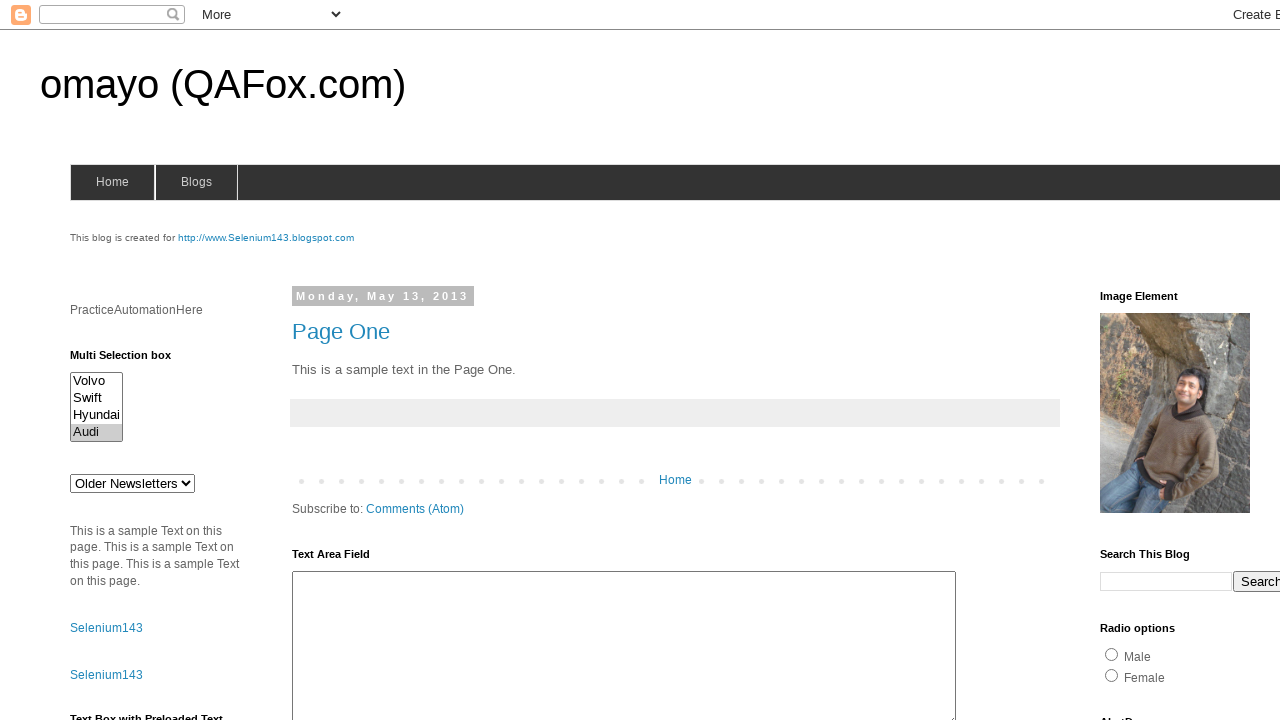

Deselected all options by selecting empty array on #multiselect1
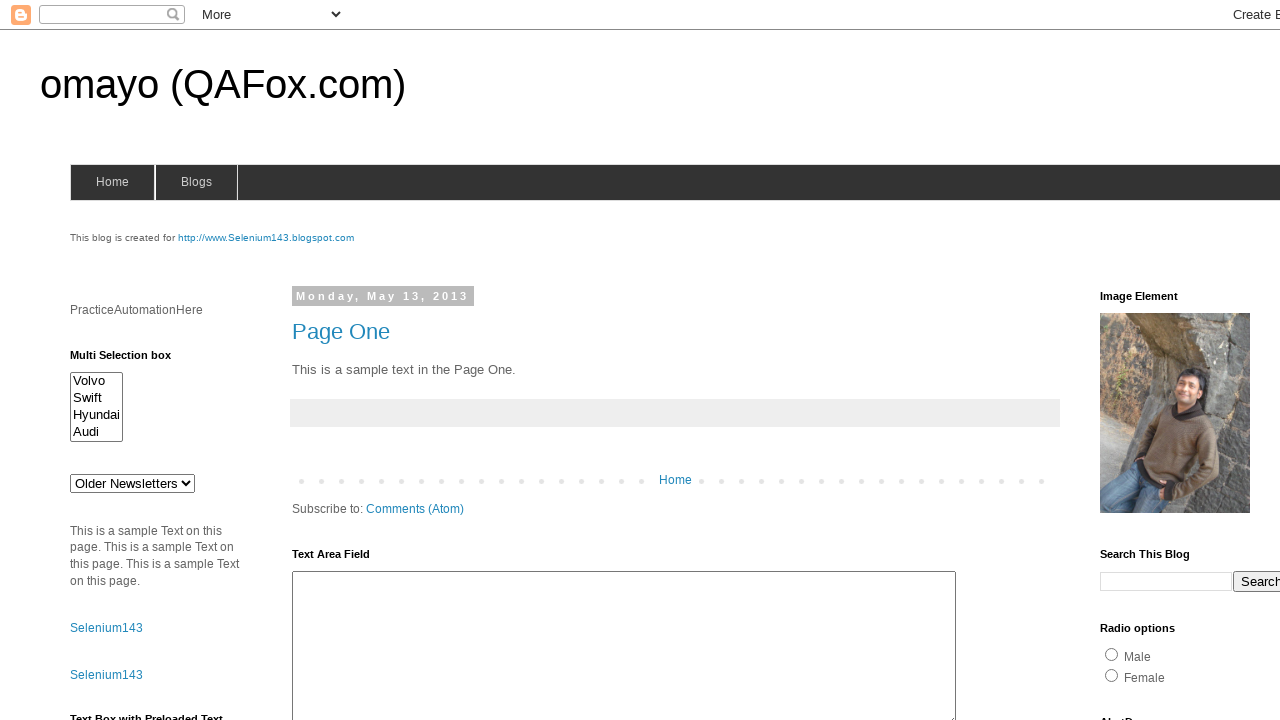

Waited 1000ms for UI to update after deselecting all options
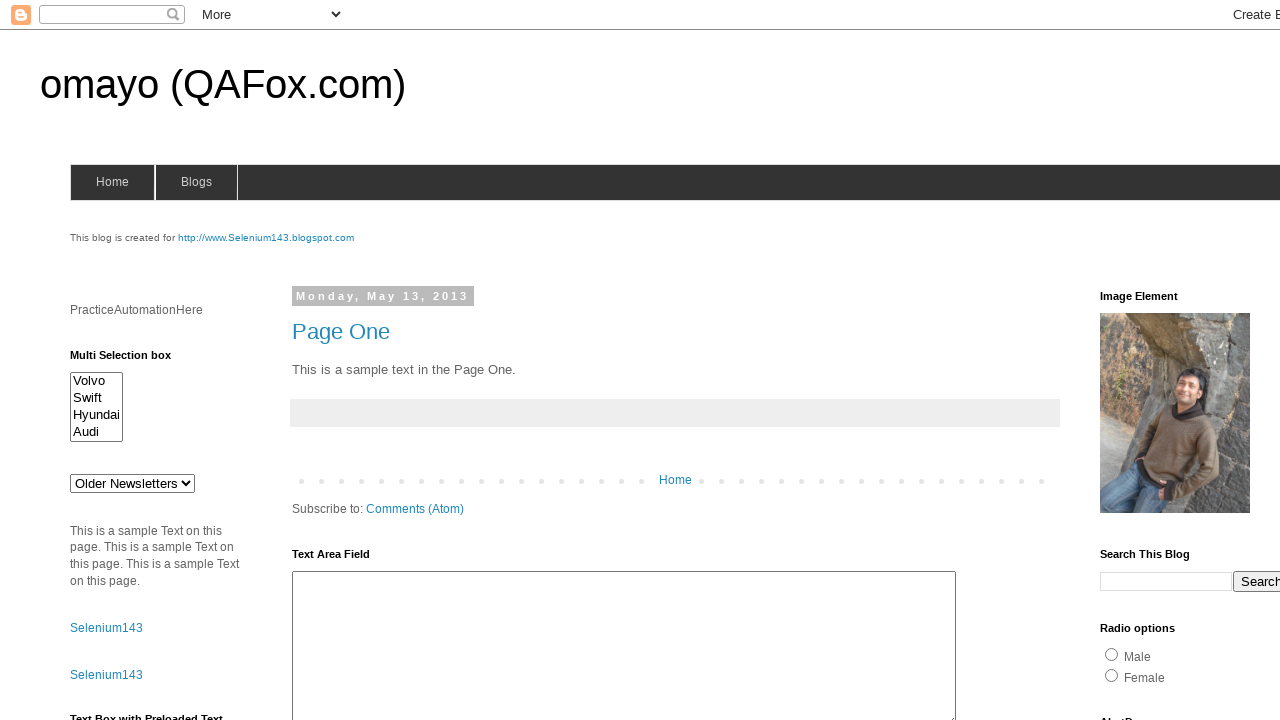

Verified dropdown with id 'multiselect1' is present and interactive
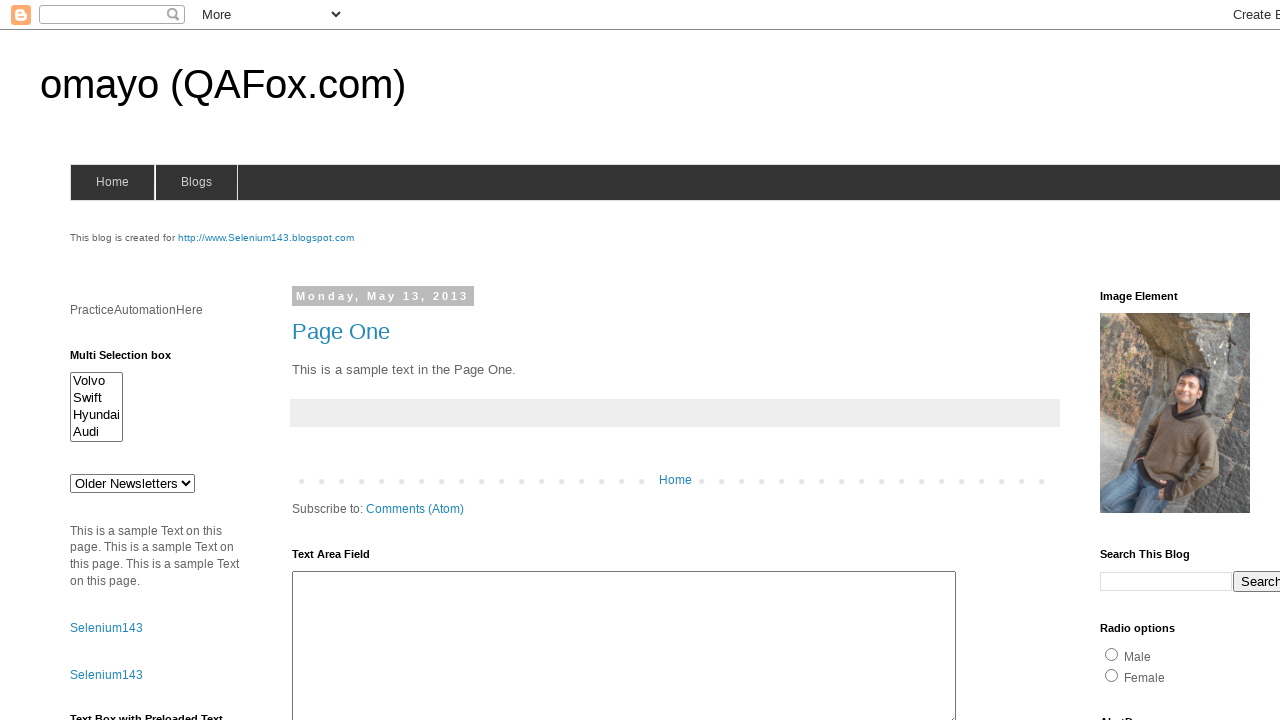

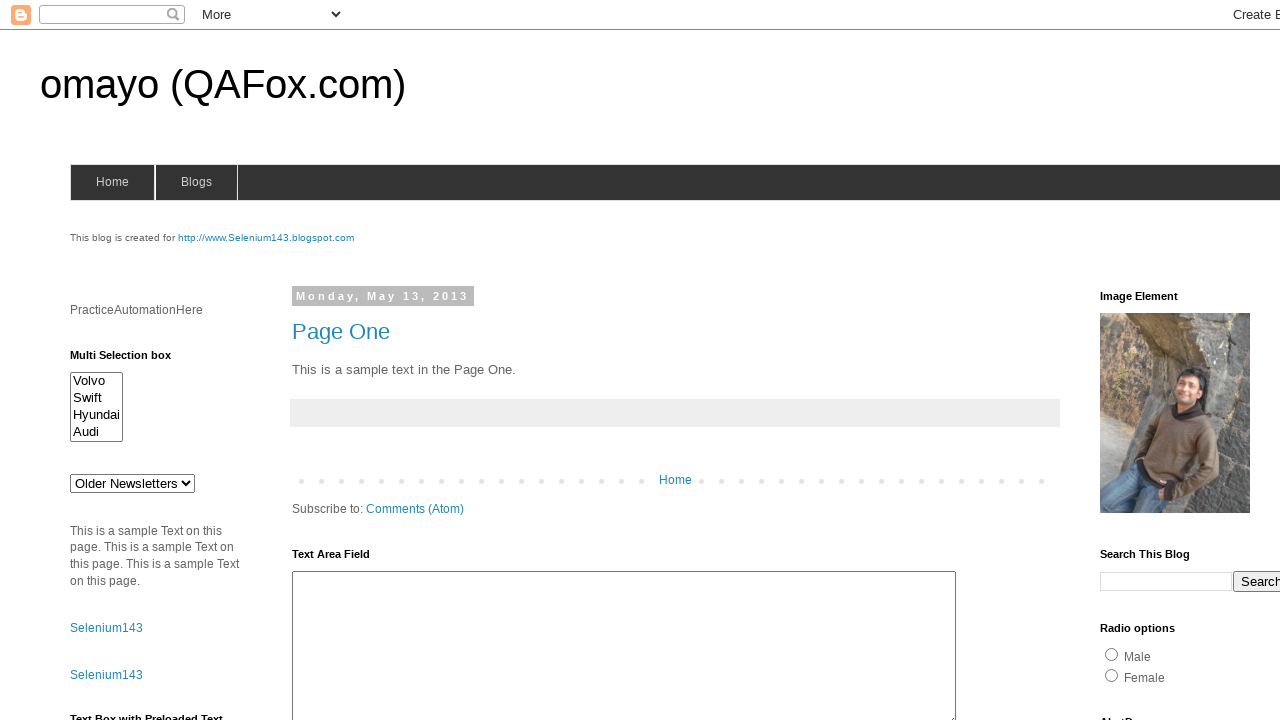